Navigates to Form Authentication page and verifies the URL is correct

Starting URL: https://the-internet.herokuapp.com/

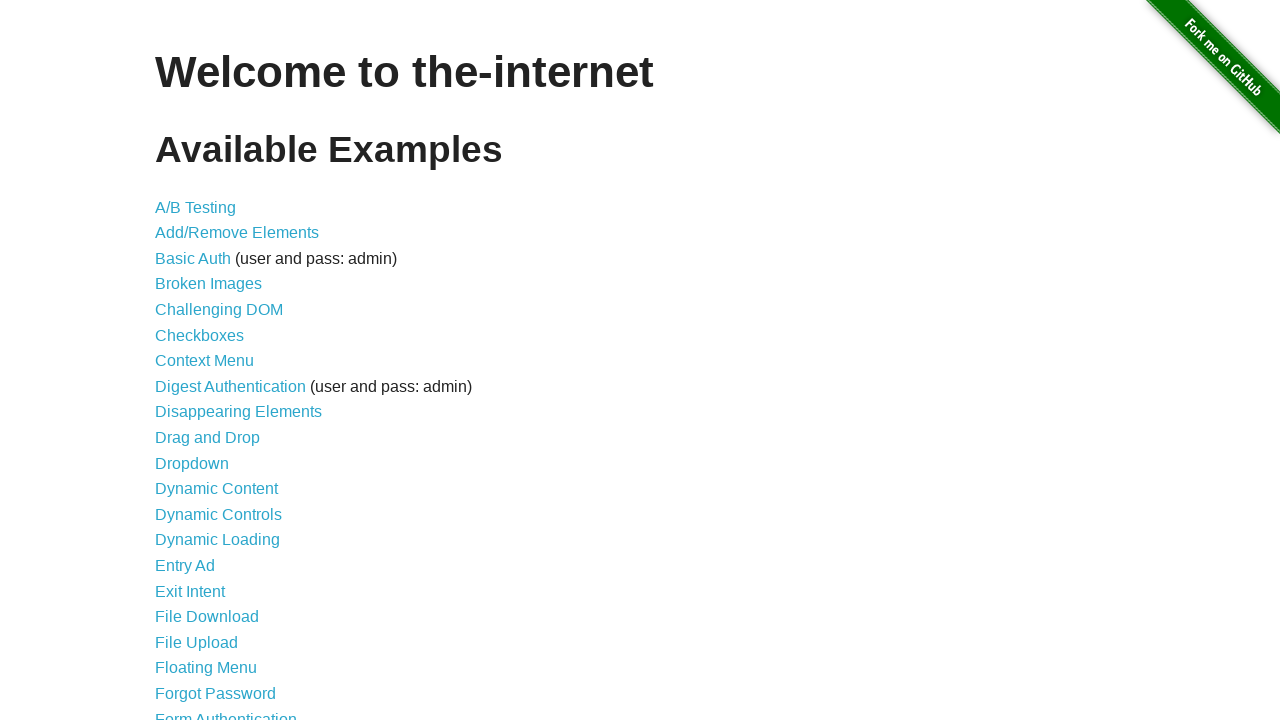

Clicked on Form Authentication link at (226, 712) on text=Form Authentication
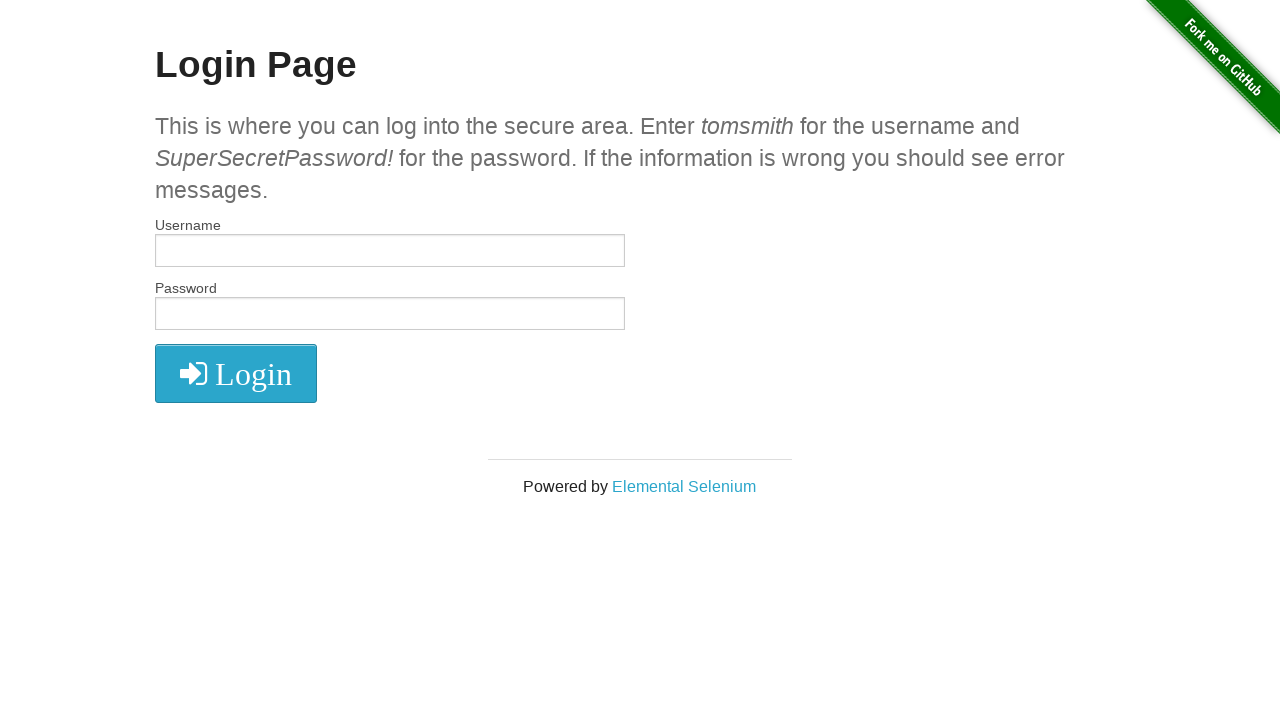

Verified navigation to login page - URL contains '/login'
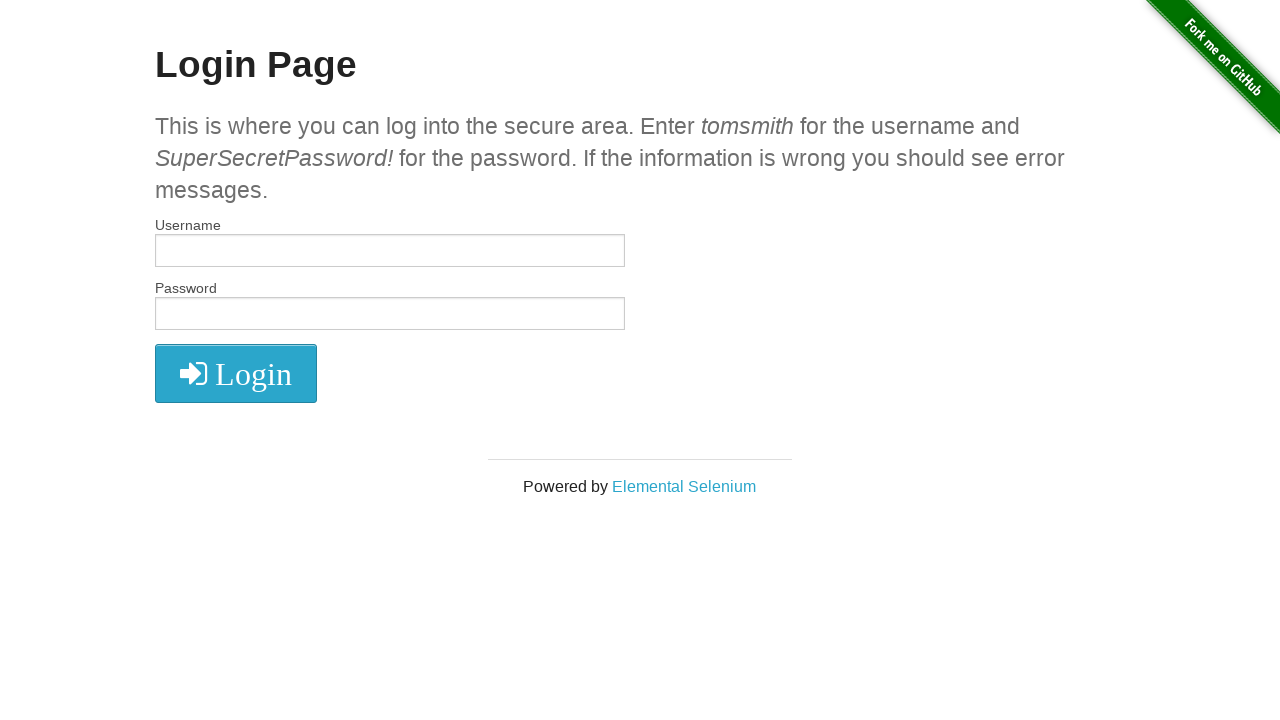

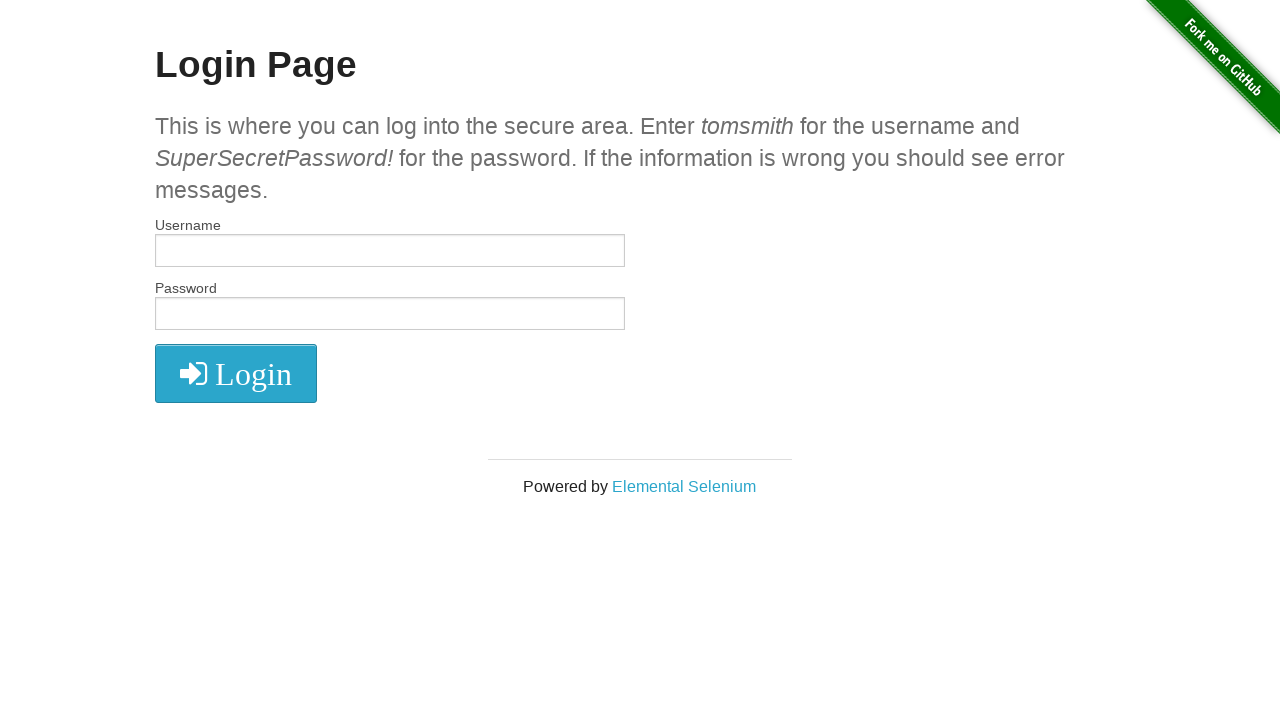